Tests radio button functionality by finding all radio button labels, checking their display/enabled status, and clicking the displayed ones

Starting URL: https://demoqa.com/radio-button

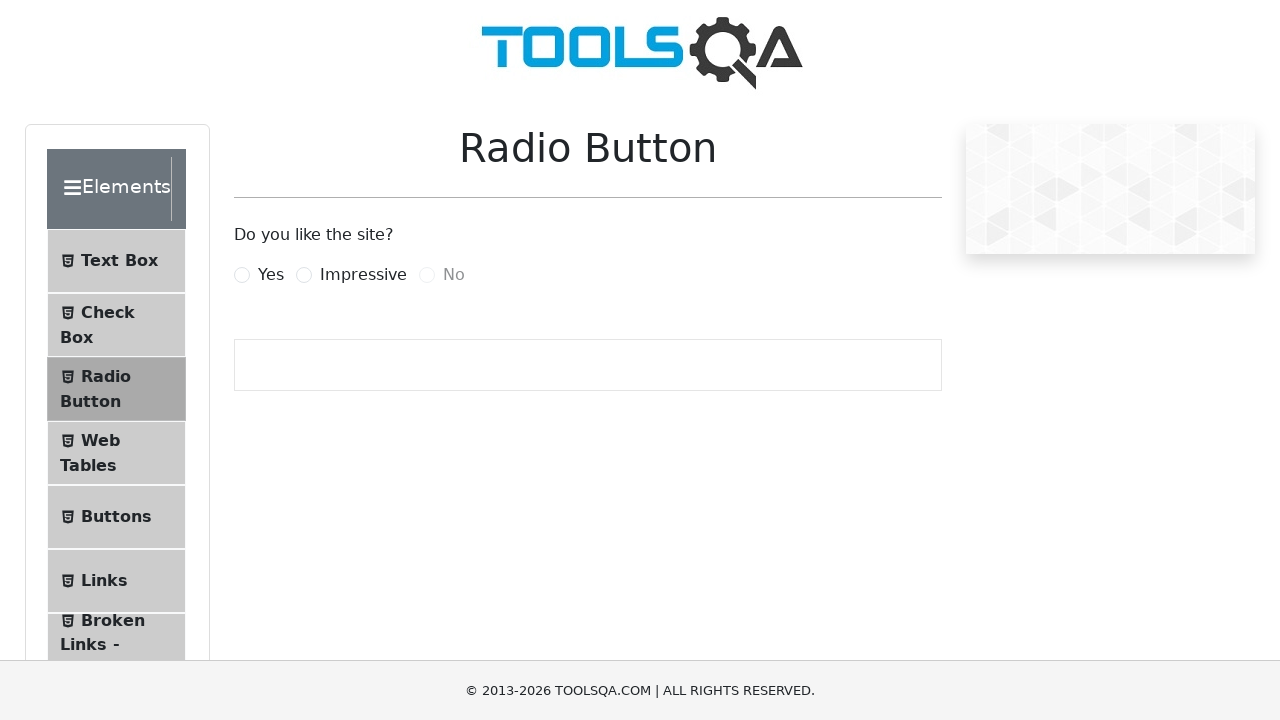

Navigated to radio button demo page
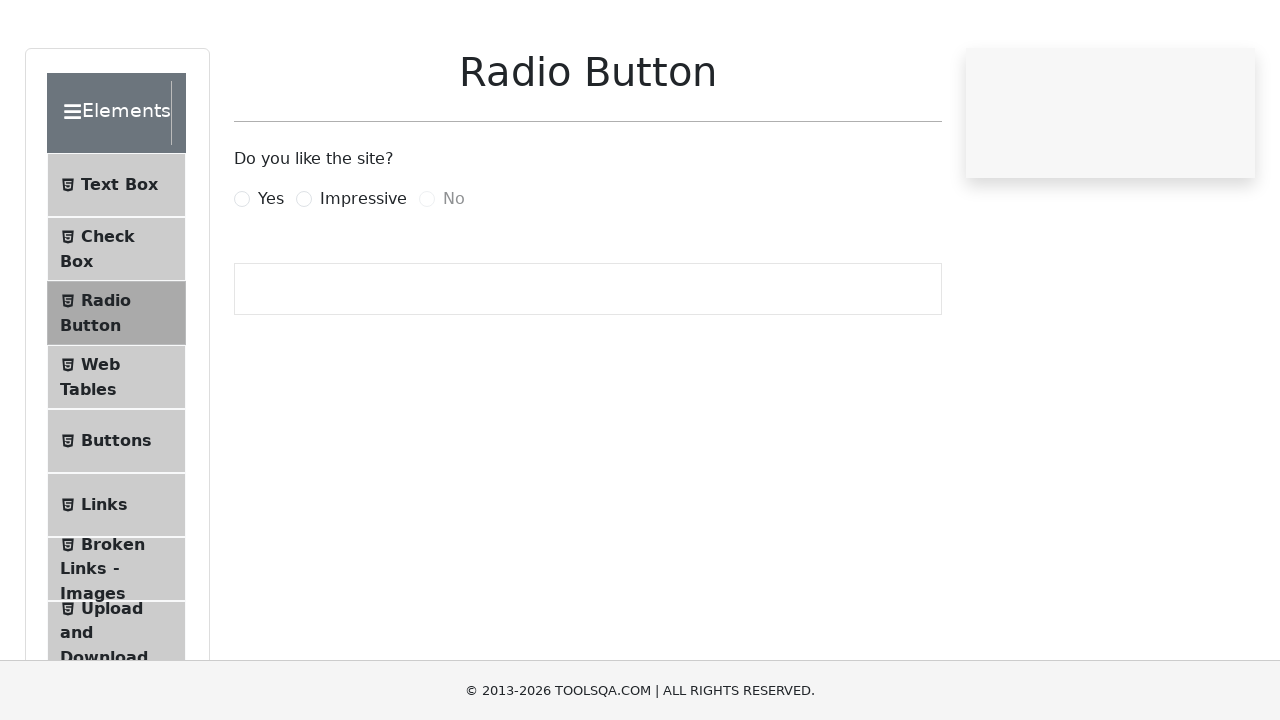

Located all radio button labels with custom-control class
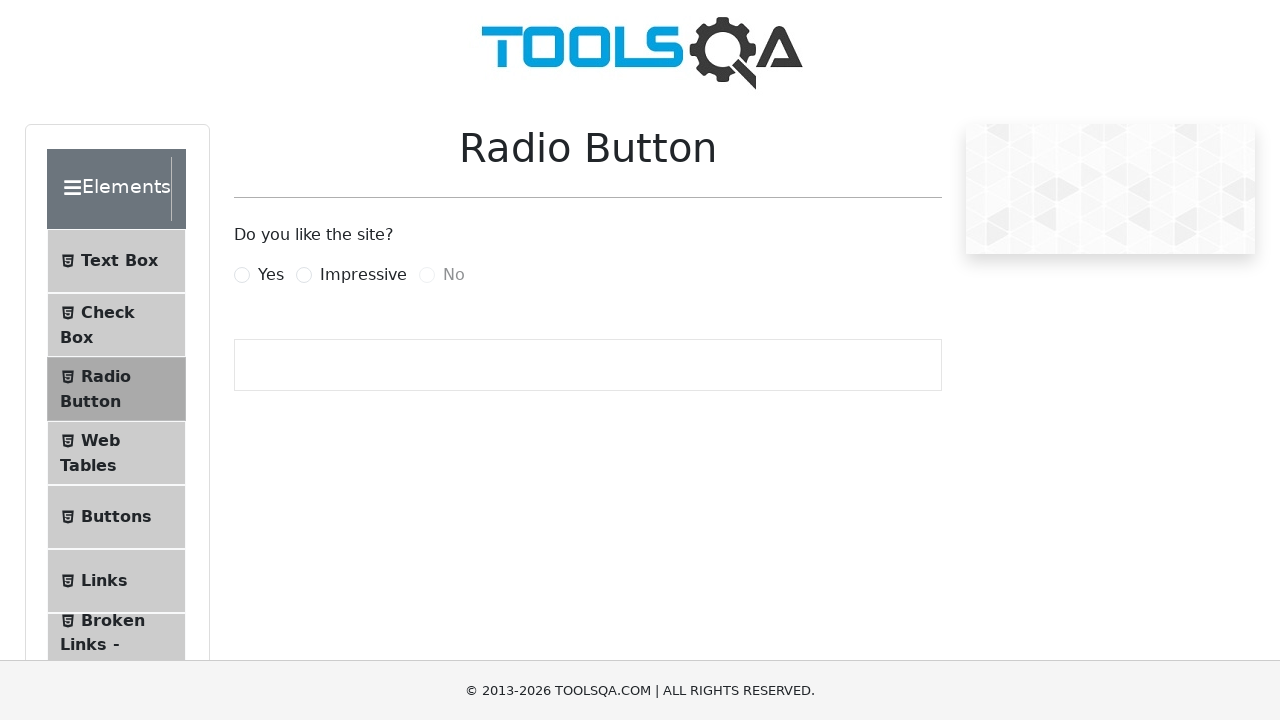

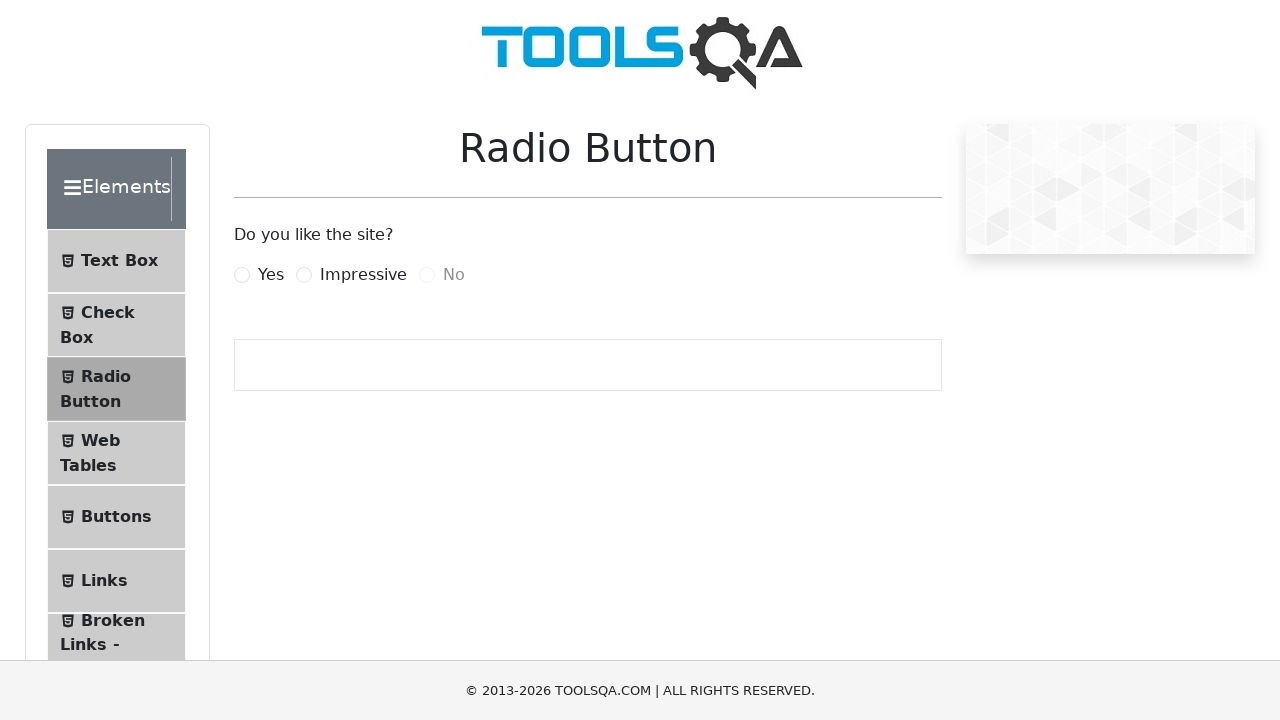